Tests that edits are cancelled when pressing Escape

Starting URL: https://demo.playwright.dev/todomvc

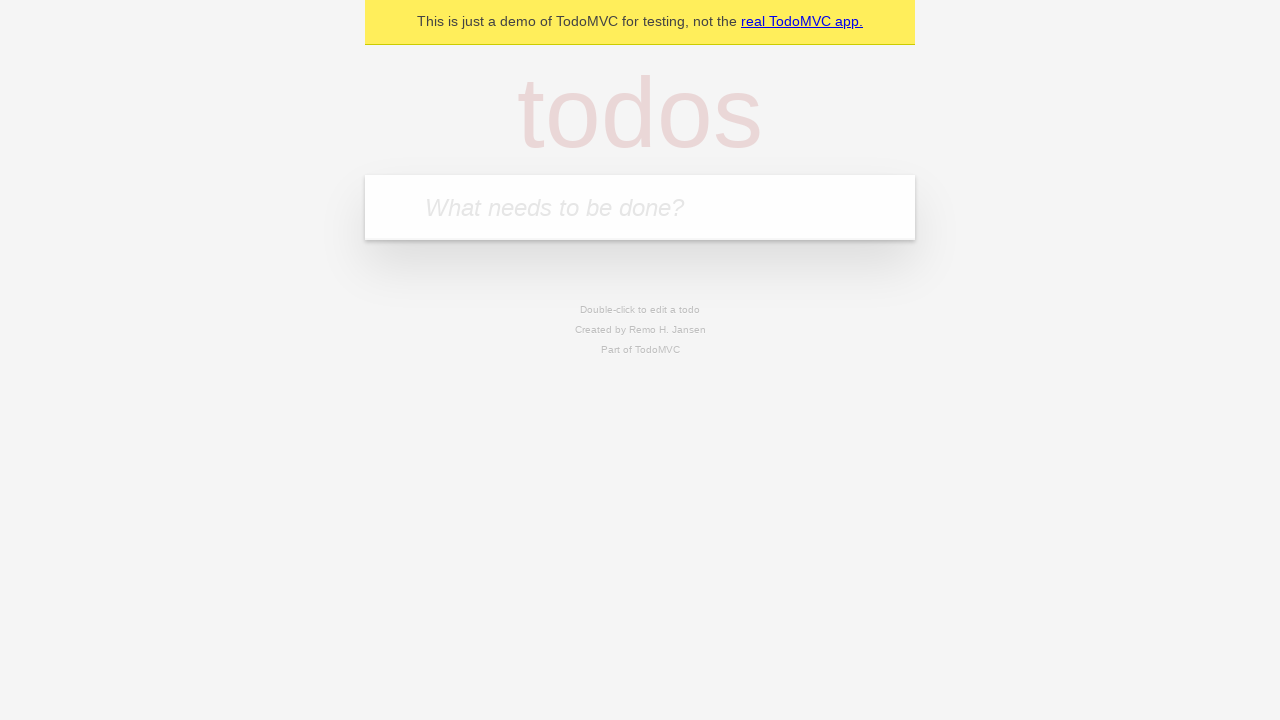

Filled todo input with 'buy some cheese' on internal:attr=[placeholder="What needs to be done?"i]
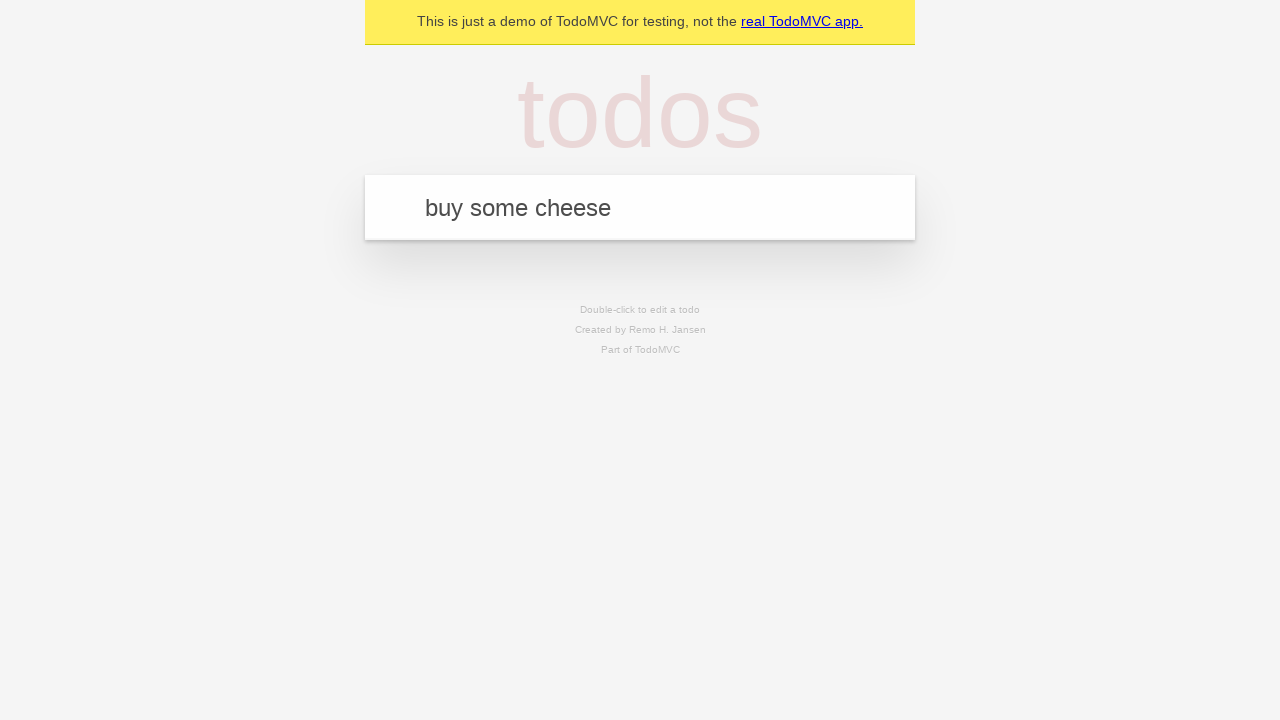

Pressed Enter to create todo 'buy some cheese' on internal:attr=[placeholder="What needs to be done?"i]
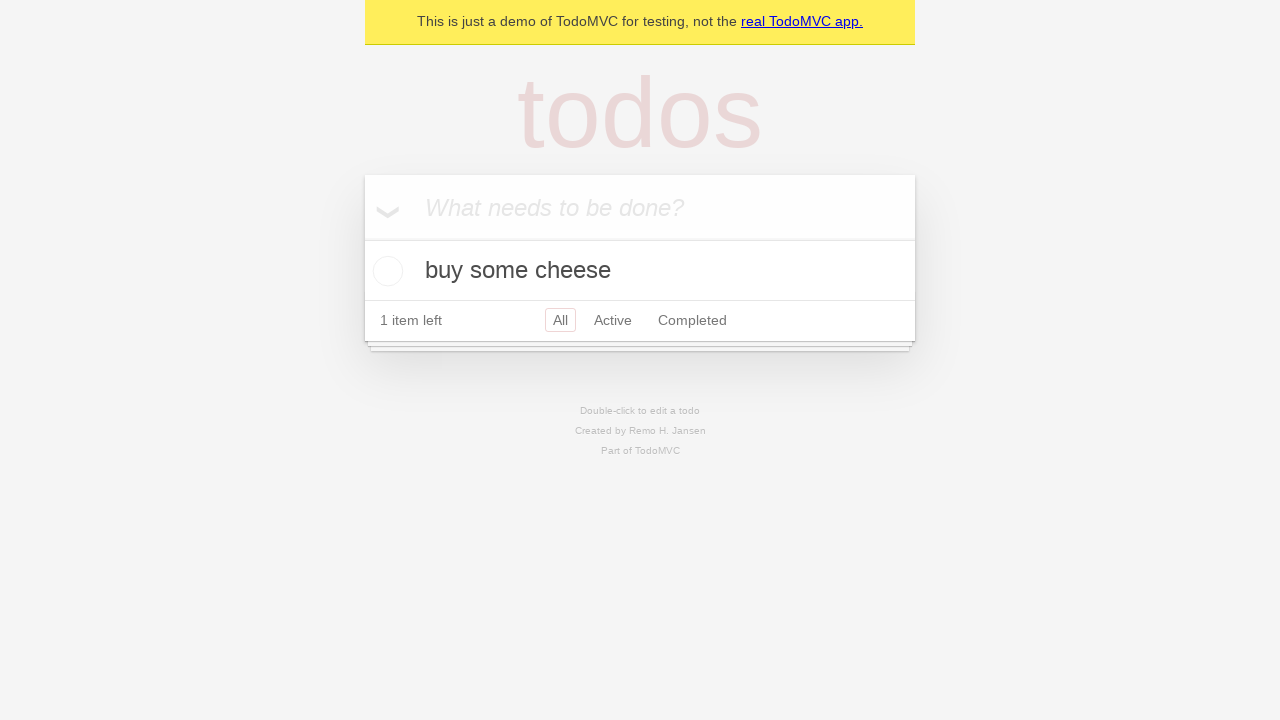

Filled todo input with 'feed the cat' on internal:attr=[placeholder="What needs to be done?"i]
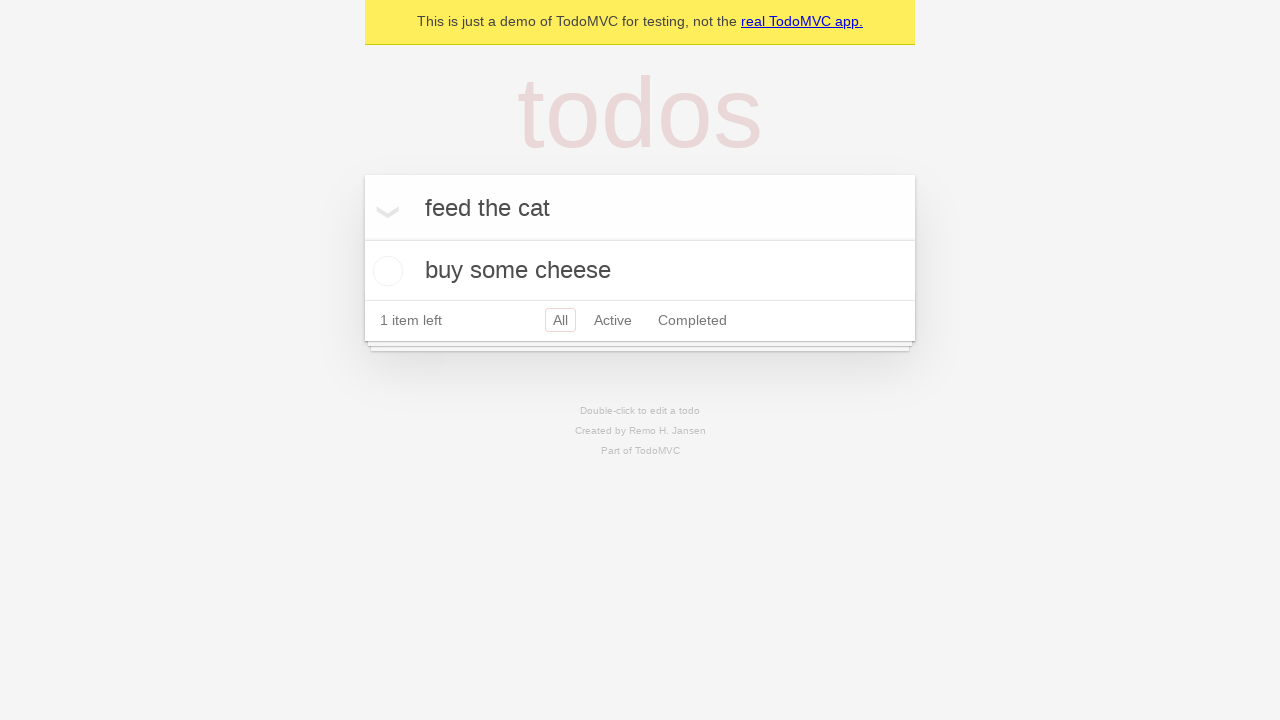

Pressed Enter to create todo 'feed the cat' on internal:attr=[placeholder="What needs to be done?"i]
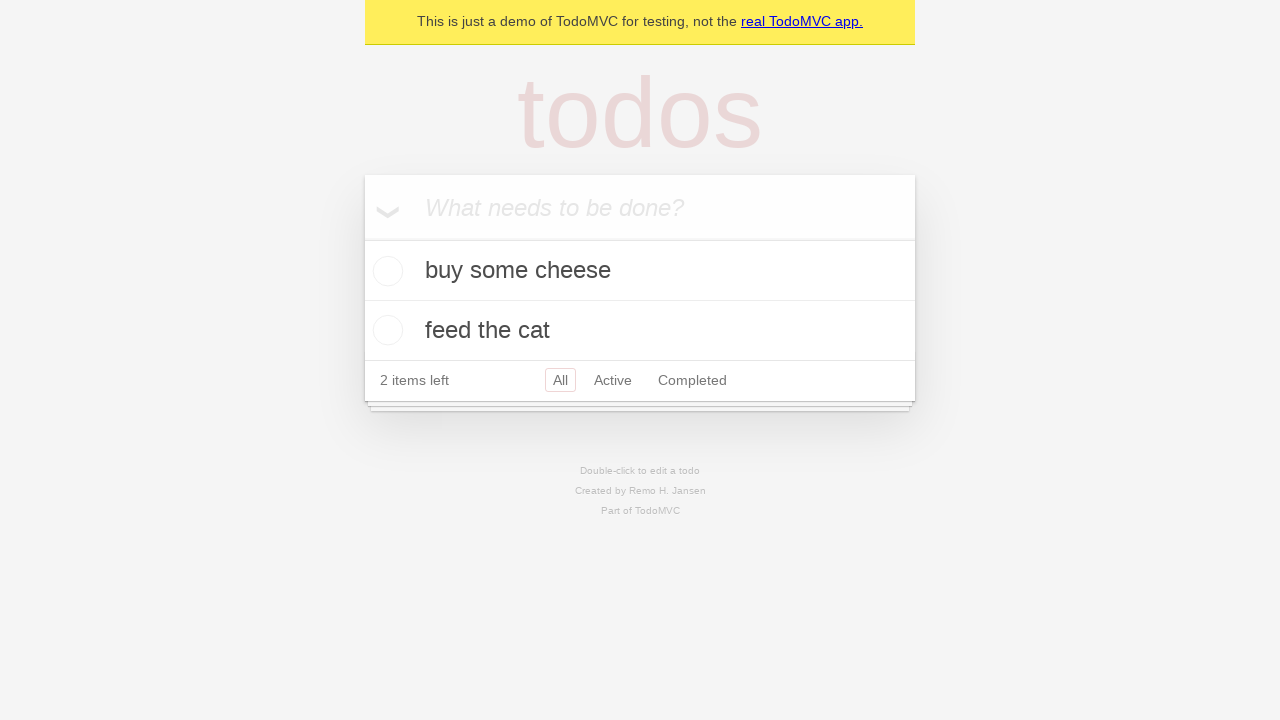

Filled todo input with 'book a doctors appointment' on internal:attr=[placeholder="What needs to be done?"i]
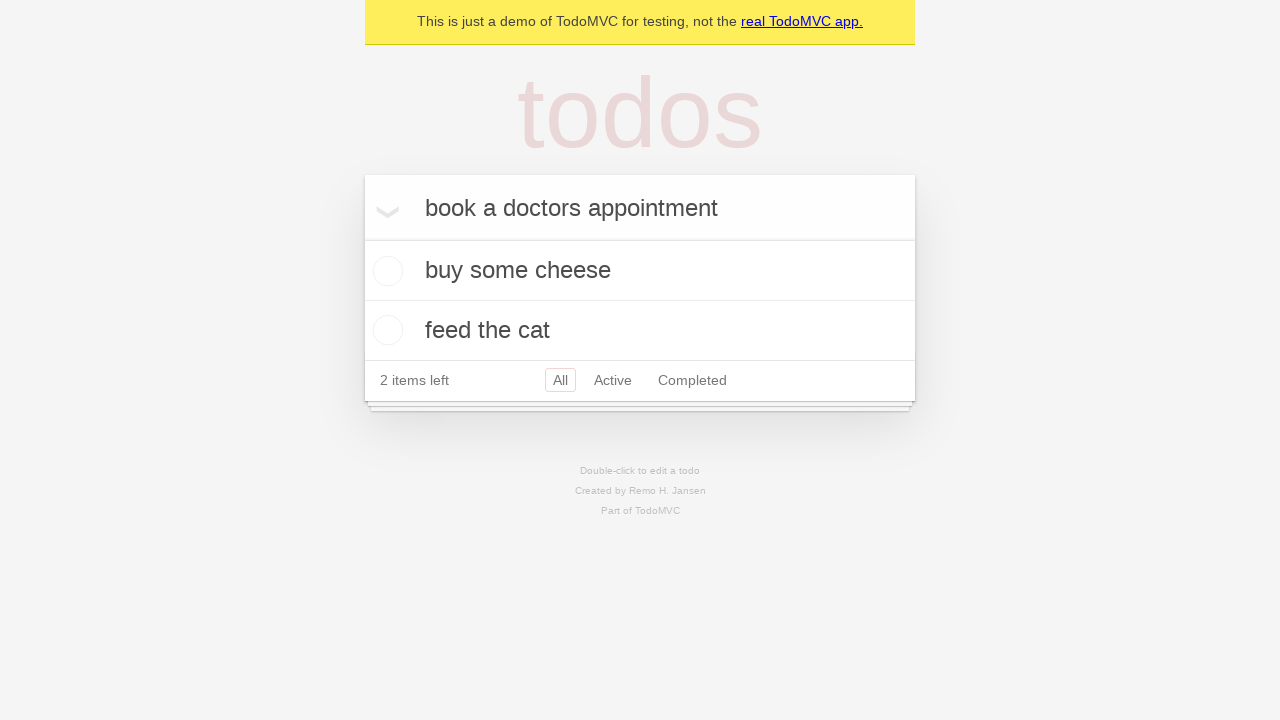

Pressed Enter to create todo 'book a doctors appointment' on internal:attr=[placeholder="What needs to be done?"i]
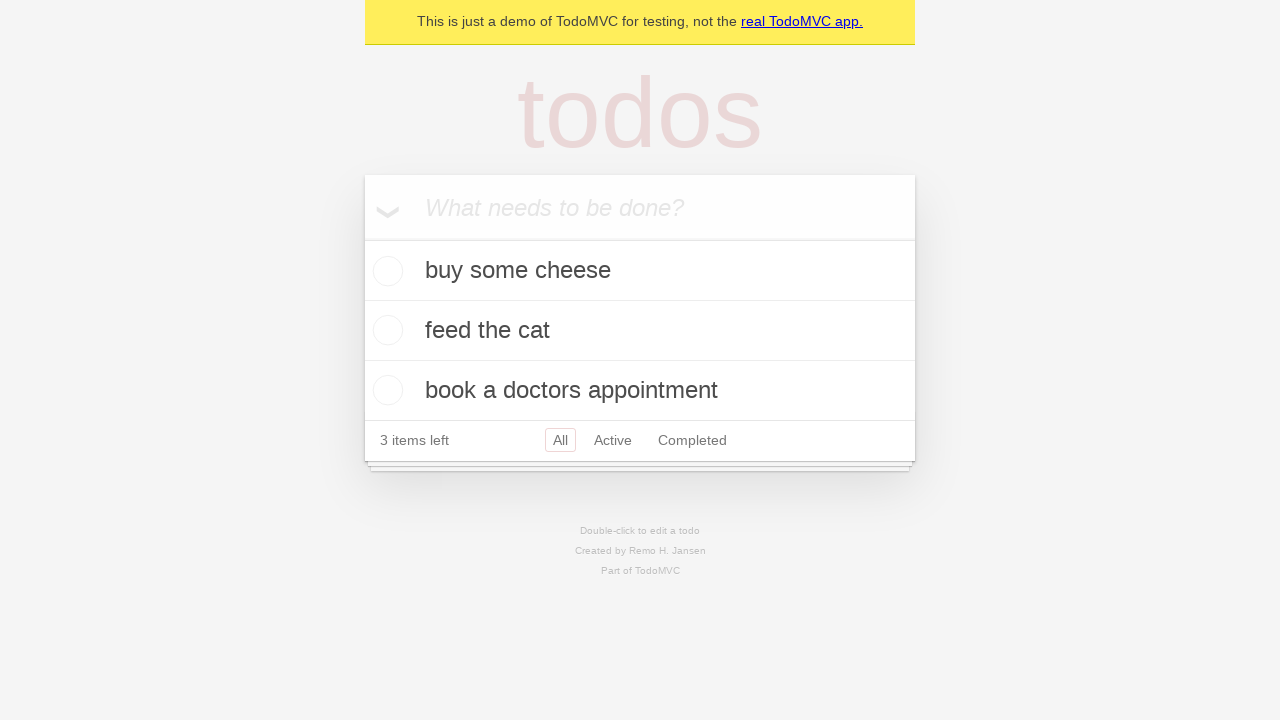

Waited for all 3 todos to load
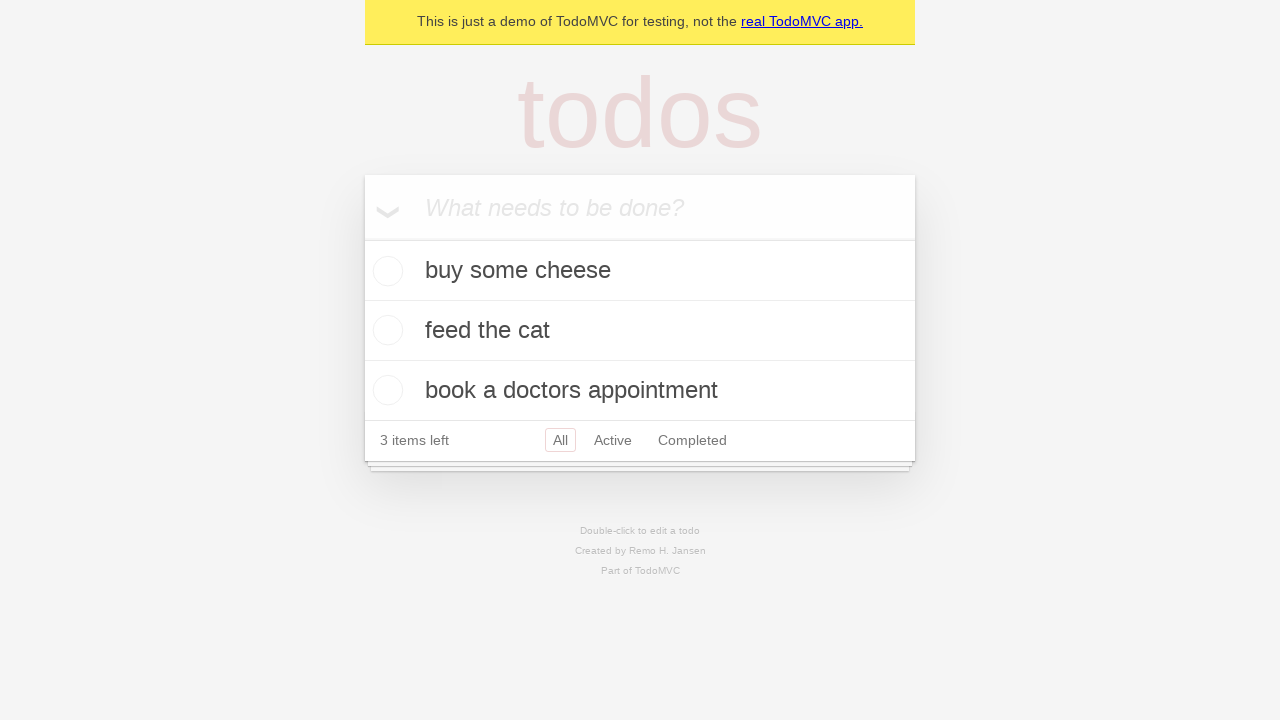

Located all todo items
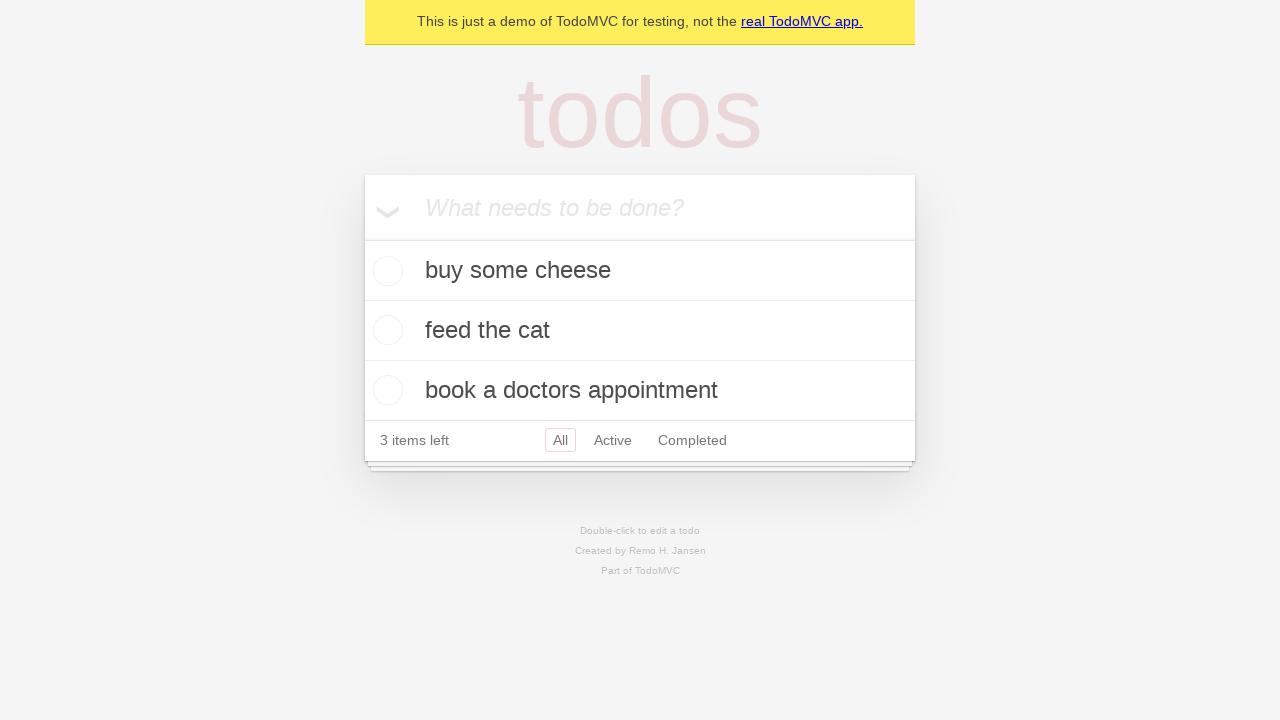

Double-clicked second todo item to enter edit mode at (640, 331) on internal:testid=[data-testid="todo-item"s] >> nth=1
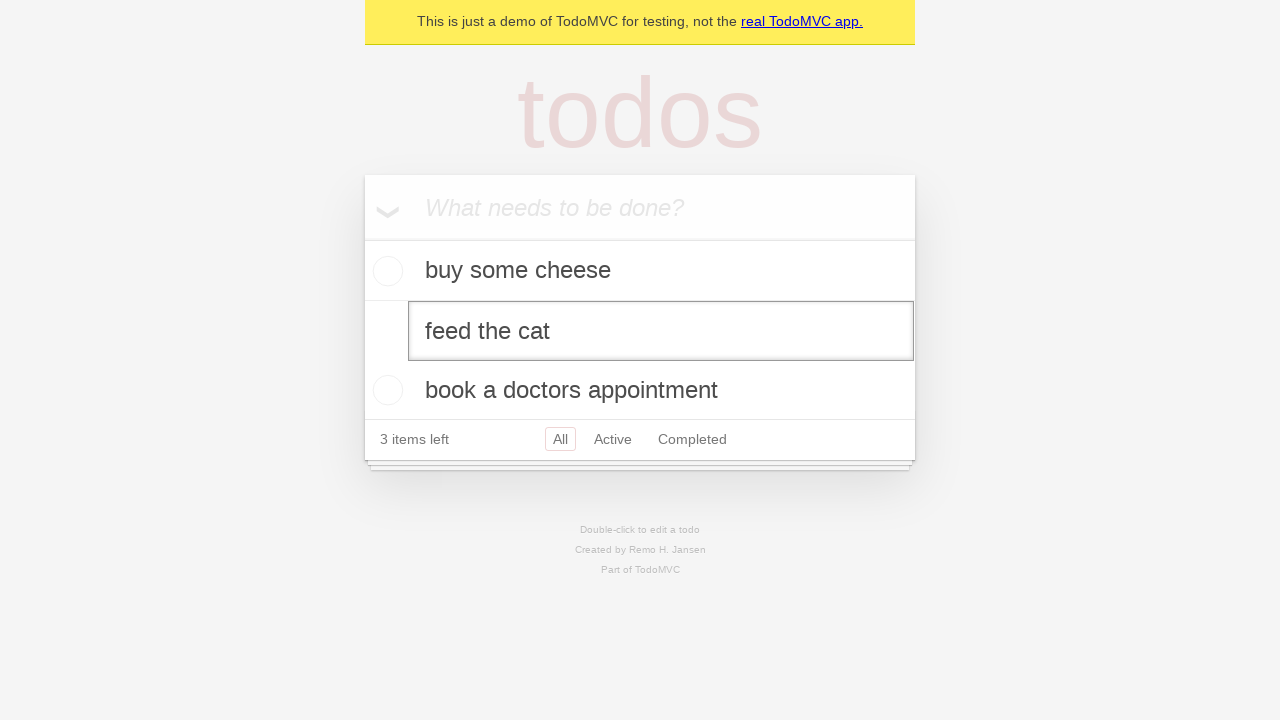

Located edit input field
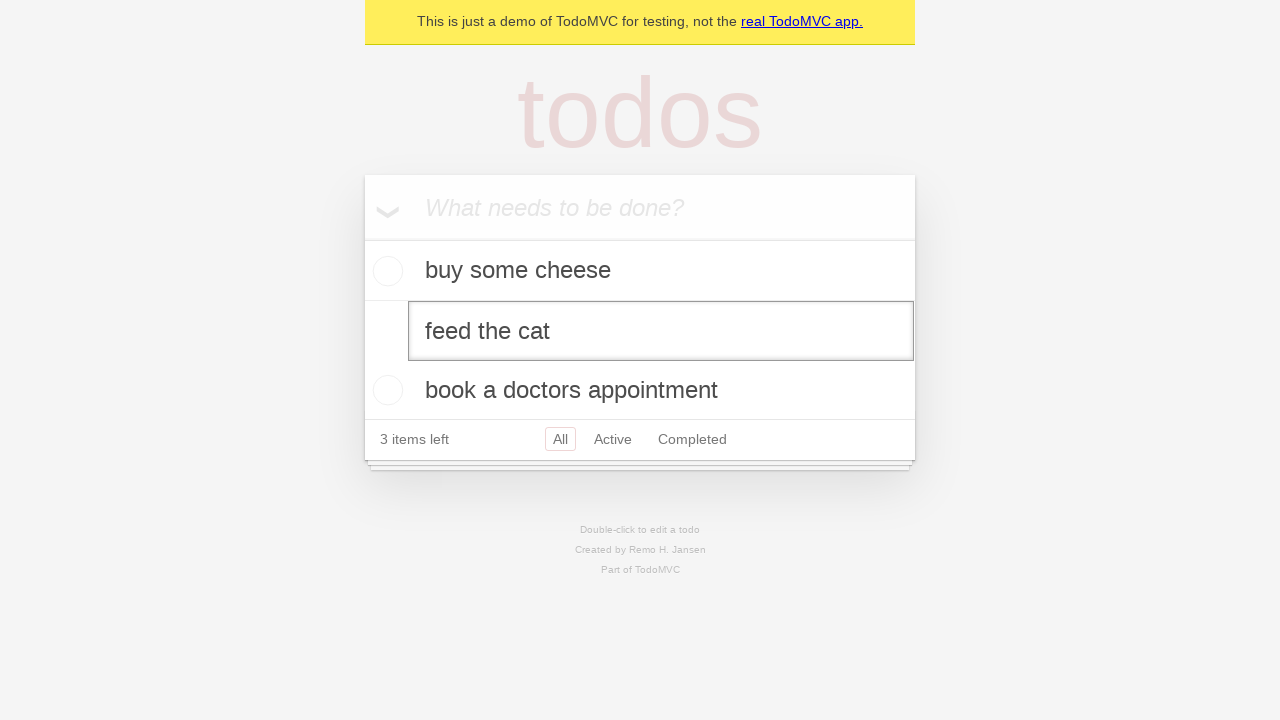

Filled edit input with 'buy some sausages' on internal:testid=[data-testid="todo-item"s] >> nth=1 >> internal:role=textbox[nam
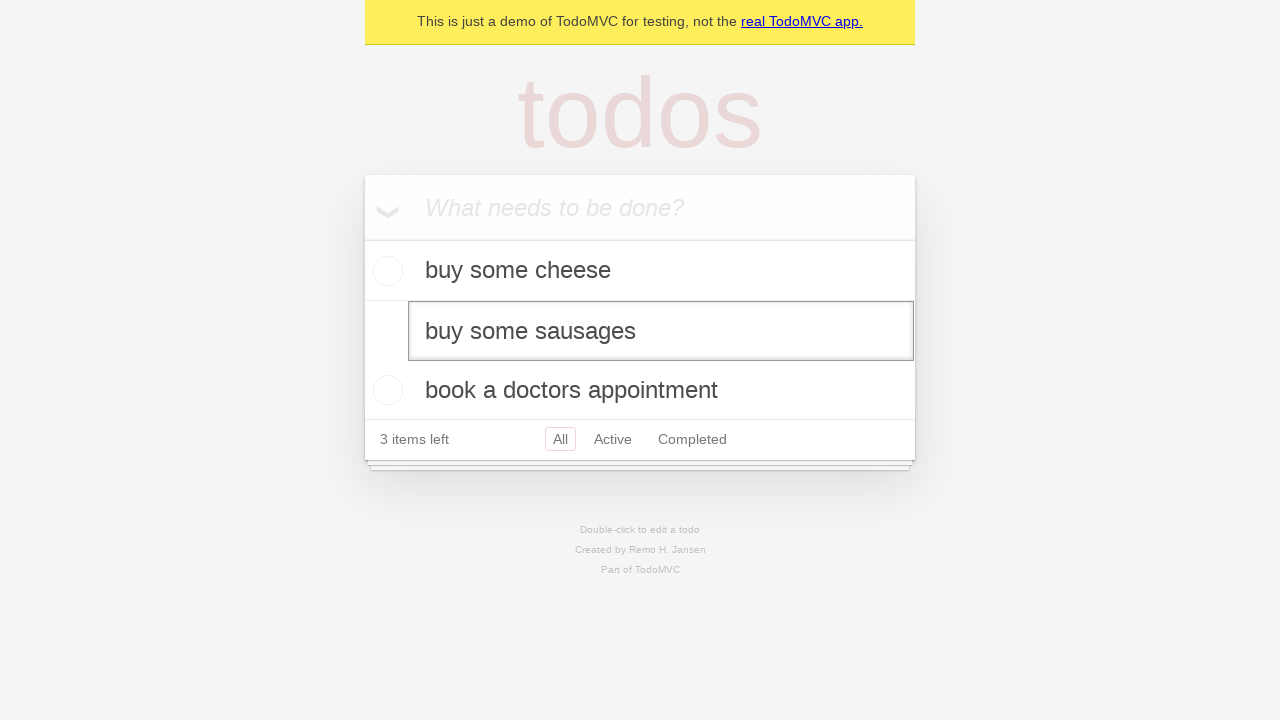

Pressed Escape to cancel edit on internal:testid=[data-testid="todo-item"s] >> nth=1 >> internal:role=textbox[nam
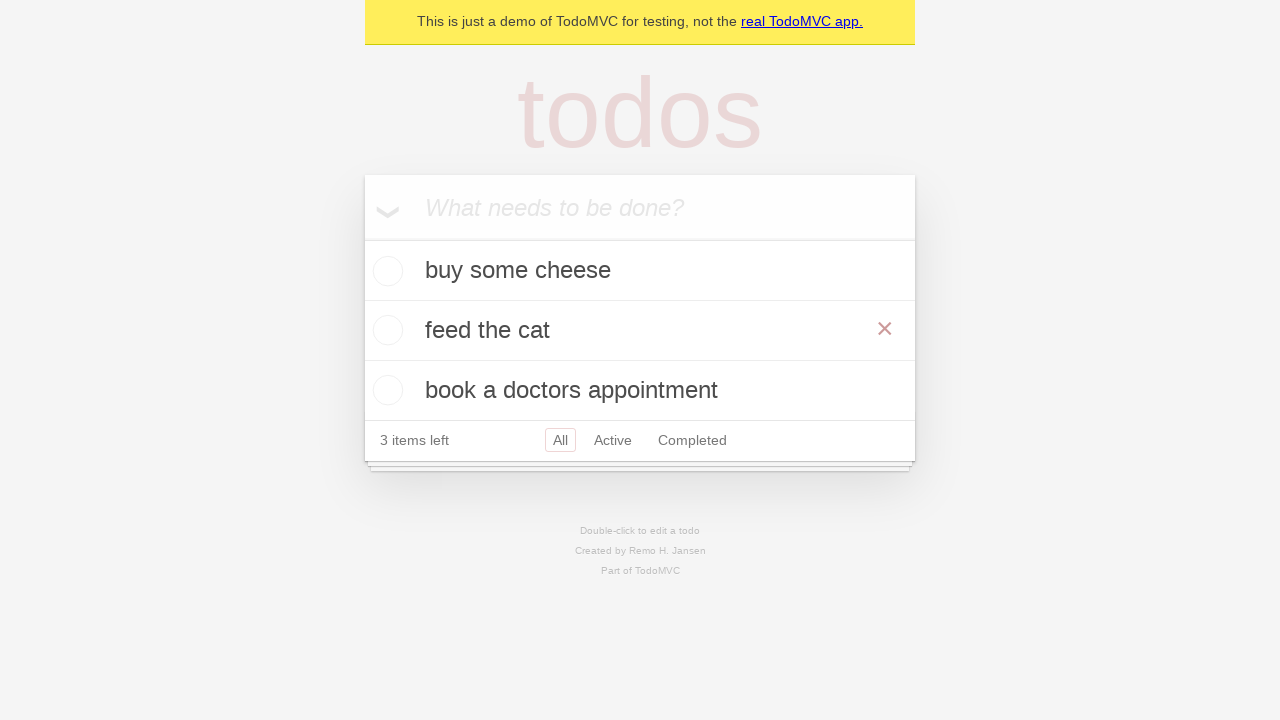

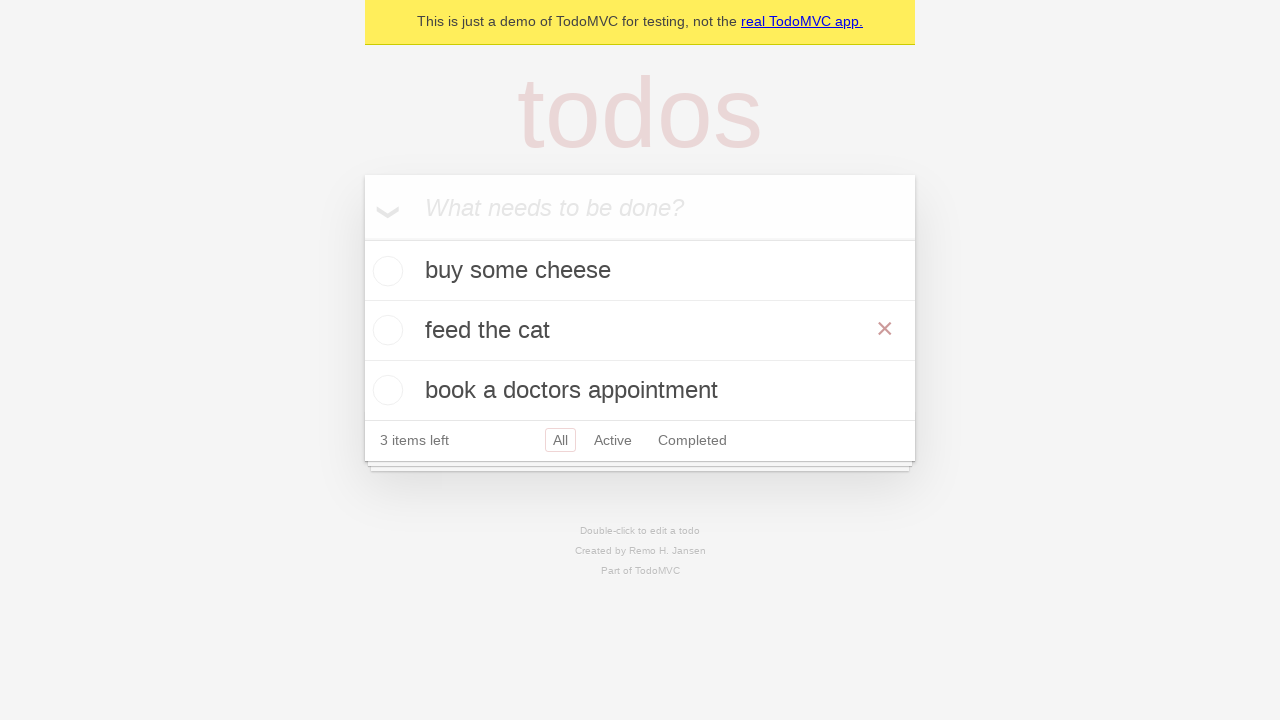